Tests AJAX functionality by clicking a button and waiting for dynamic content to load via AJAX request

Starting URL: http://uitestingplayground.com/ajax

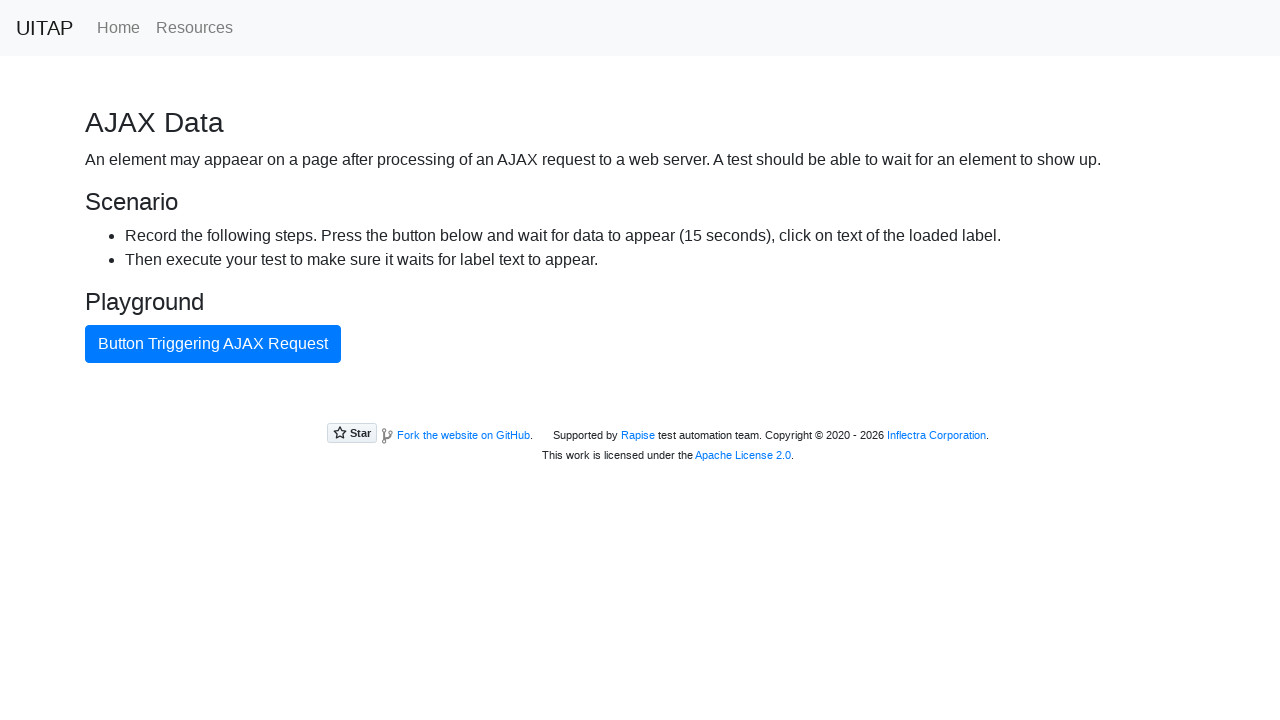

Clicked AJAX button to trigger dynamic content load at (213, 344) on #ajaxButton
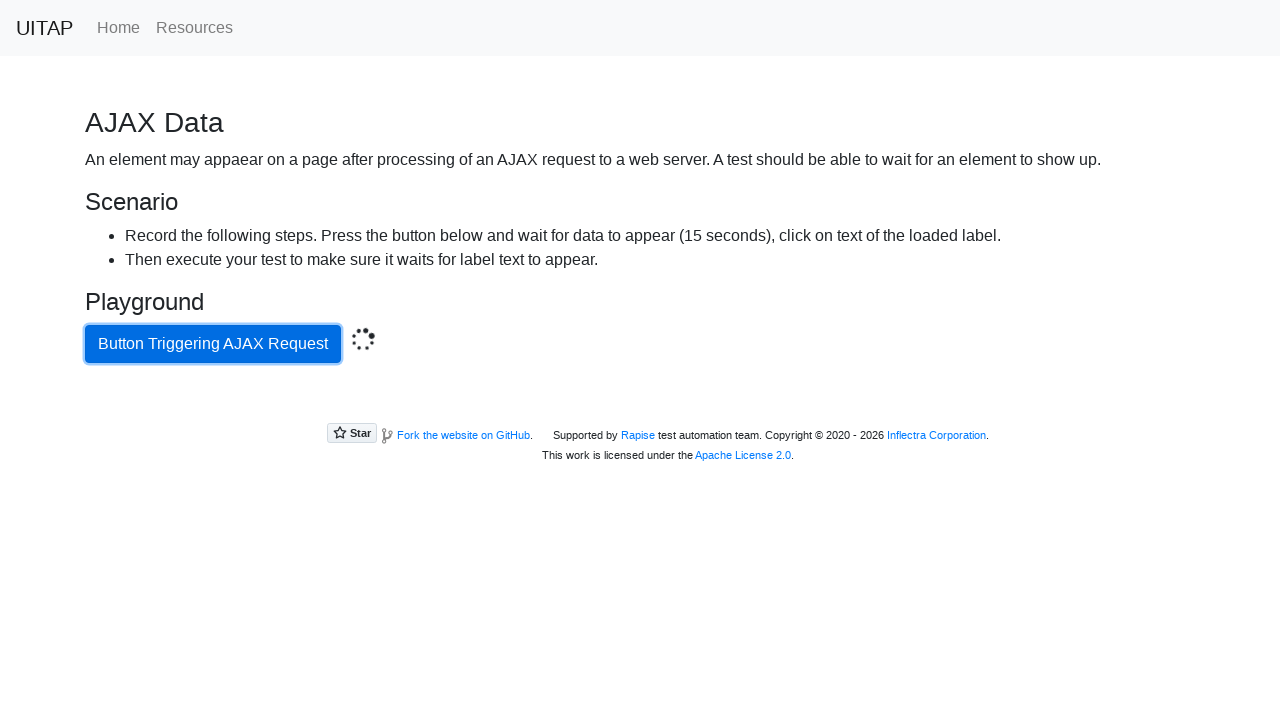

AJAX content loaded successfully - success message appeared
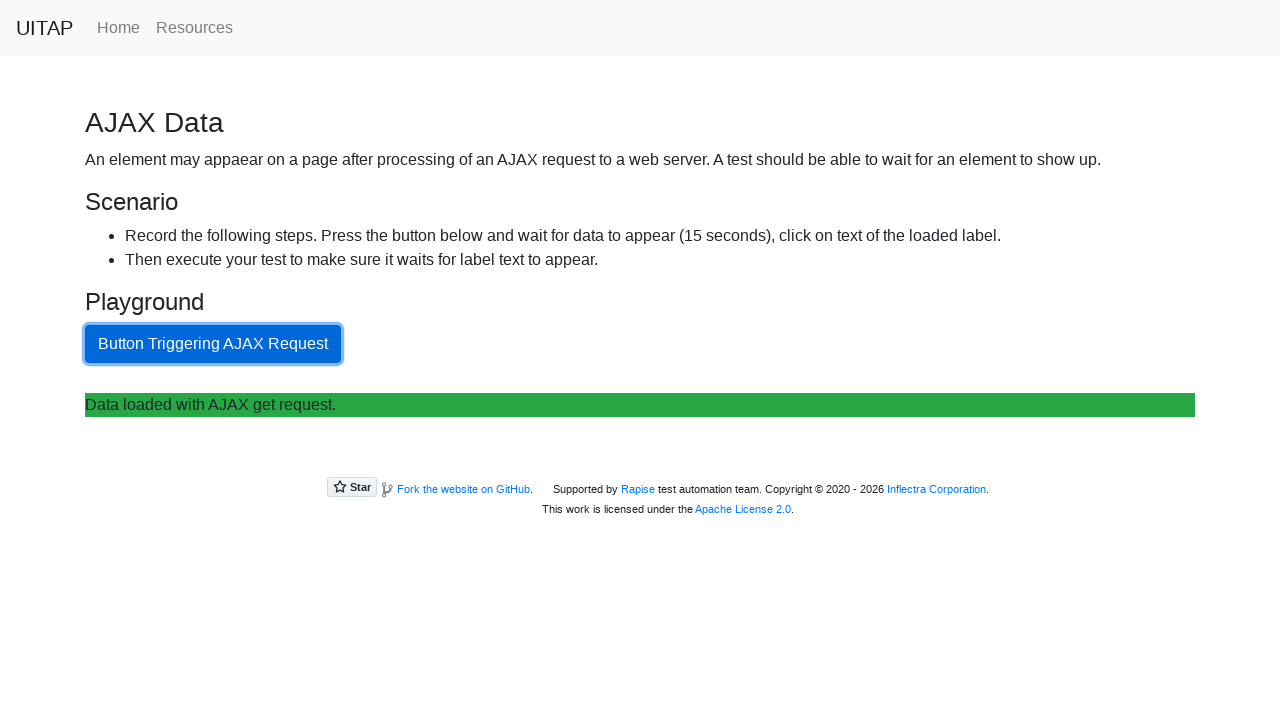

Located success message element
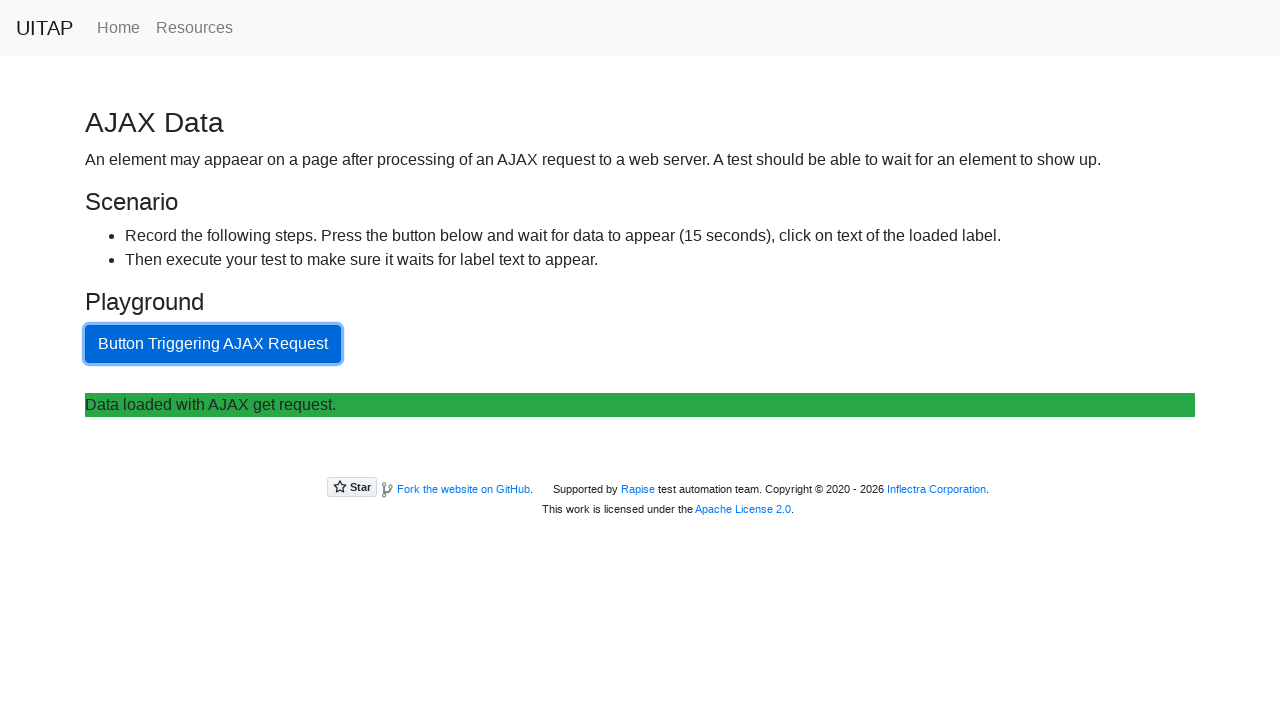

Verified success message text matches expected value
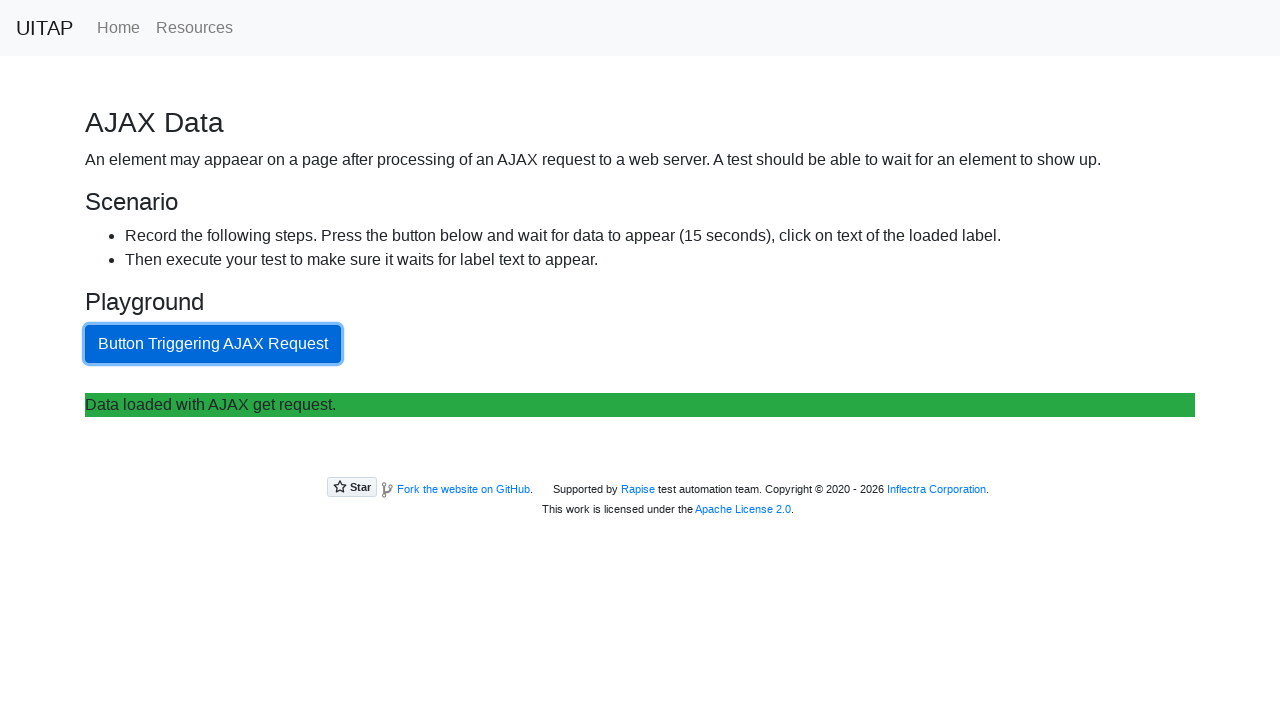

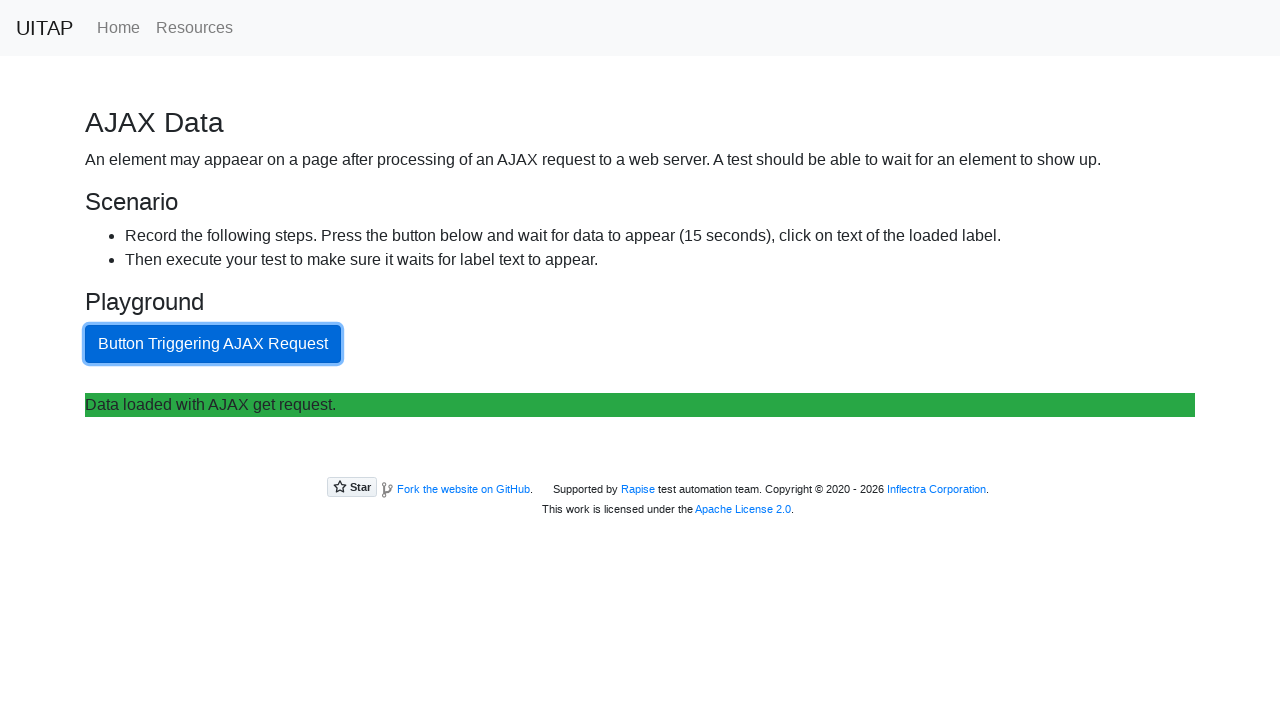